Navigates to the codefish.io homepage and retrieves the page title to verify the page loaded correctly.

Starting URL: https://codefish.io/

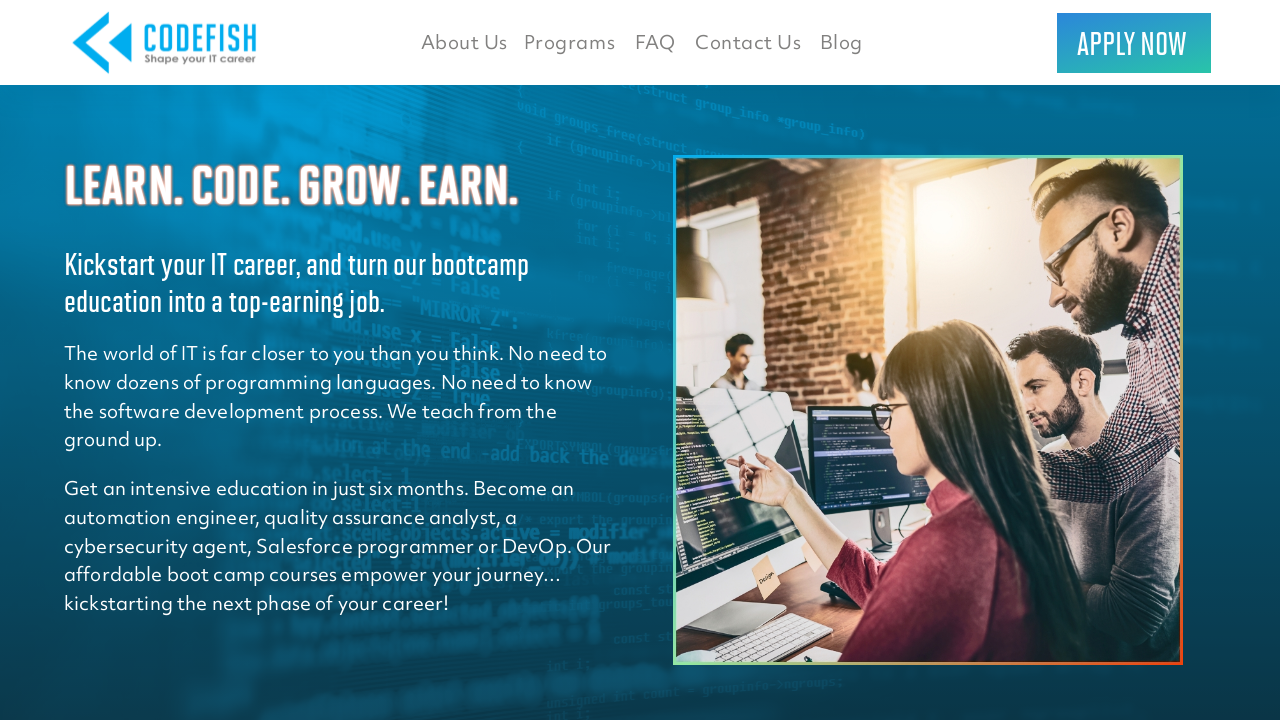

Waited for page to reach domcontentloaded state
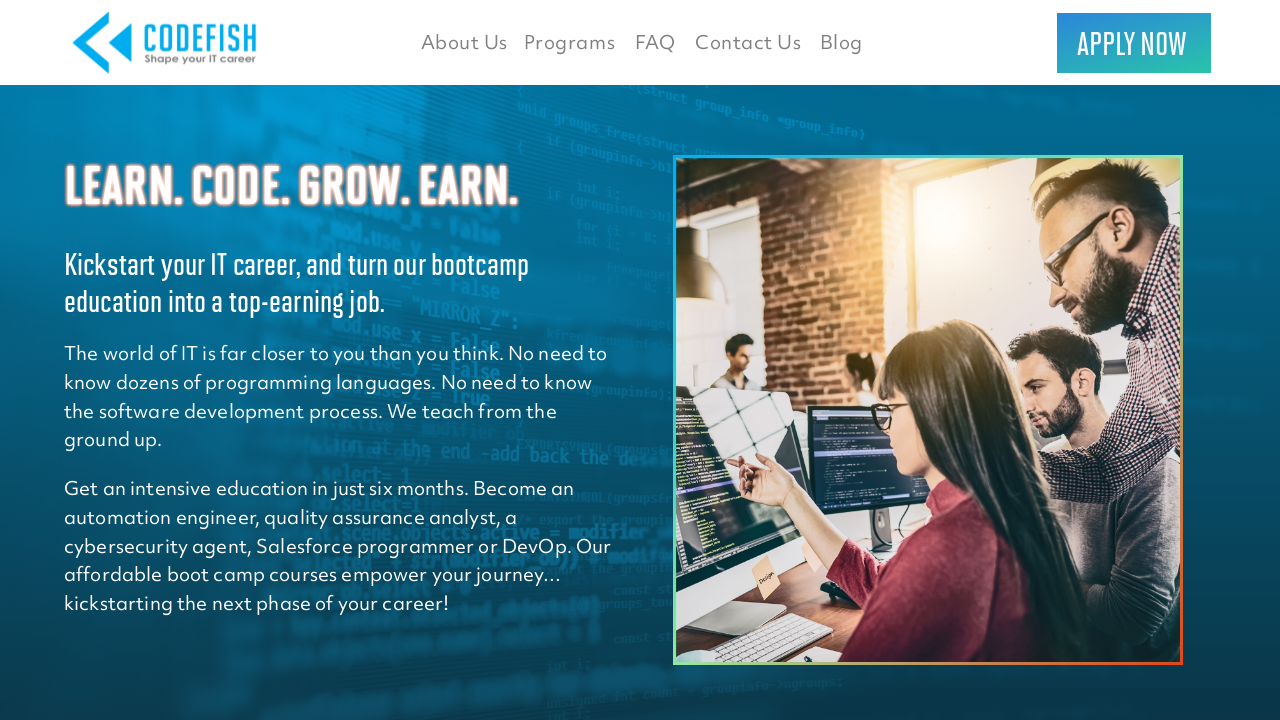

Retrieved page title: CodeFish
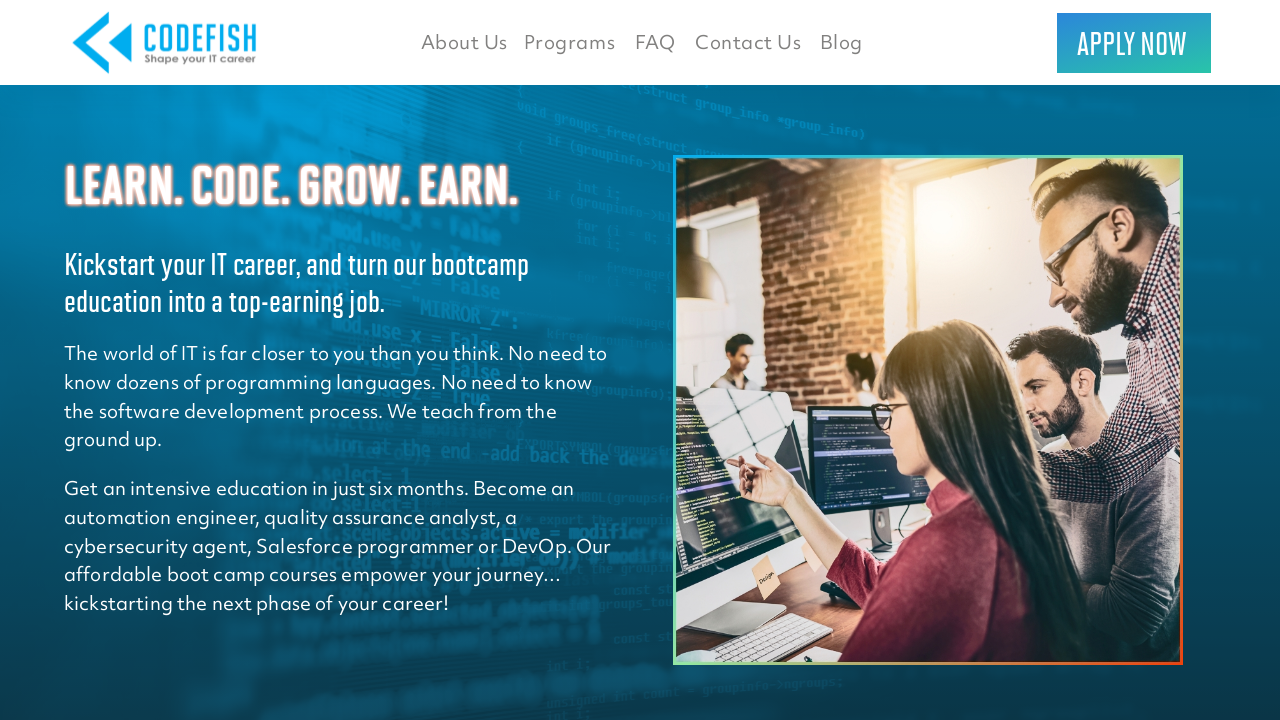

Printed page title to console: CodeFish
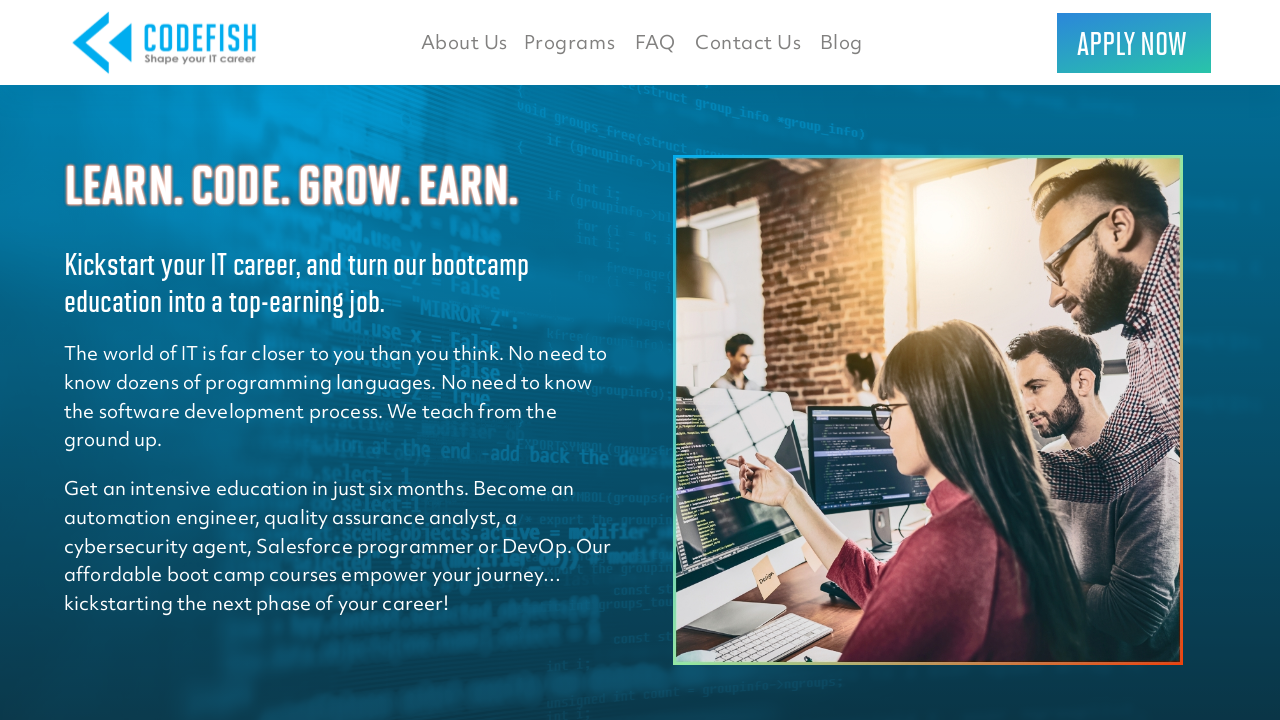

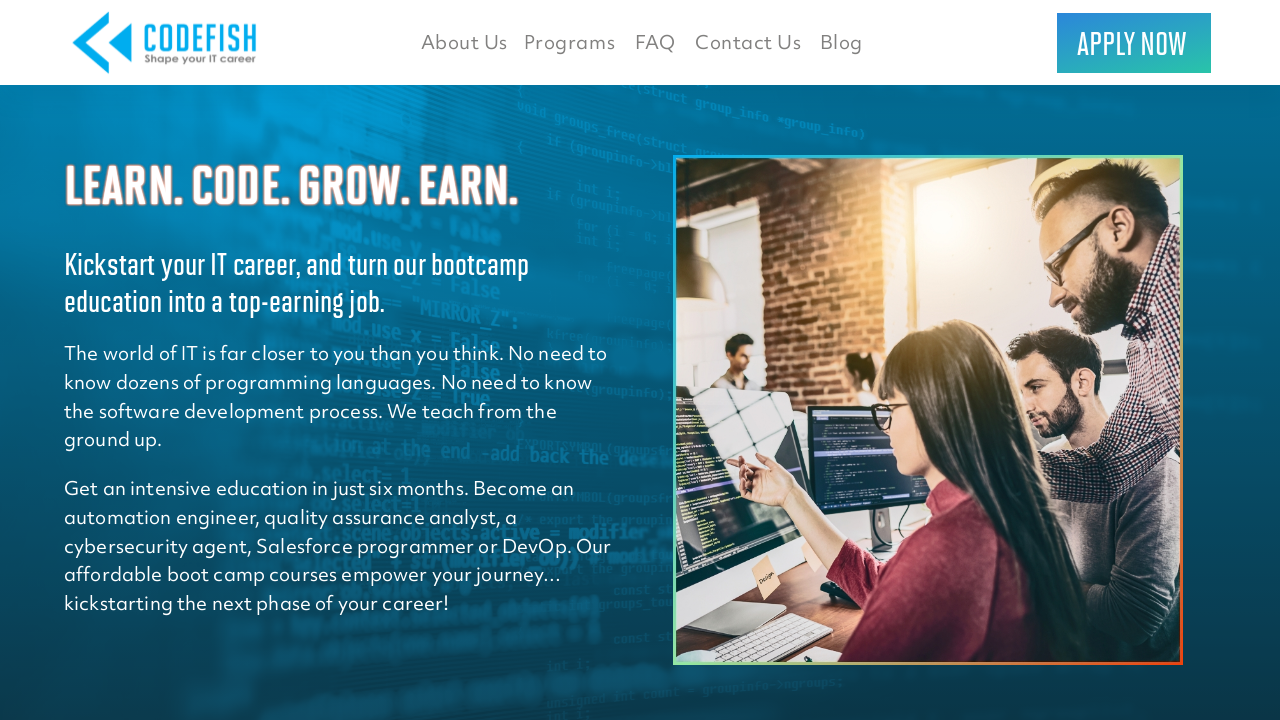